Tests navigating to checkout page from the cart and verifies the checkout page opens

Starting URL: http://intershop5.skillbox.ru/product-category/catalog/

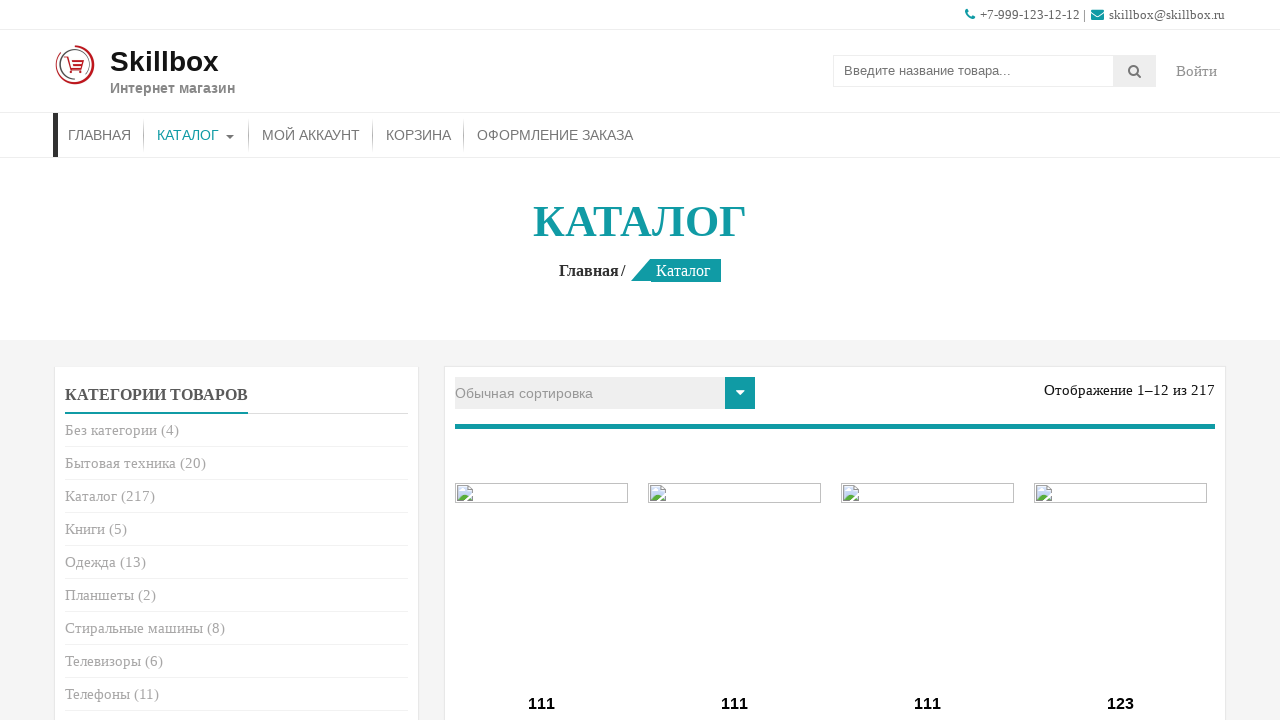

Clicked 'Add to Cart' button for product at (542, 361) on .add_to_cart_button
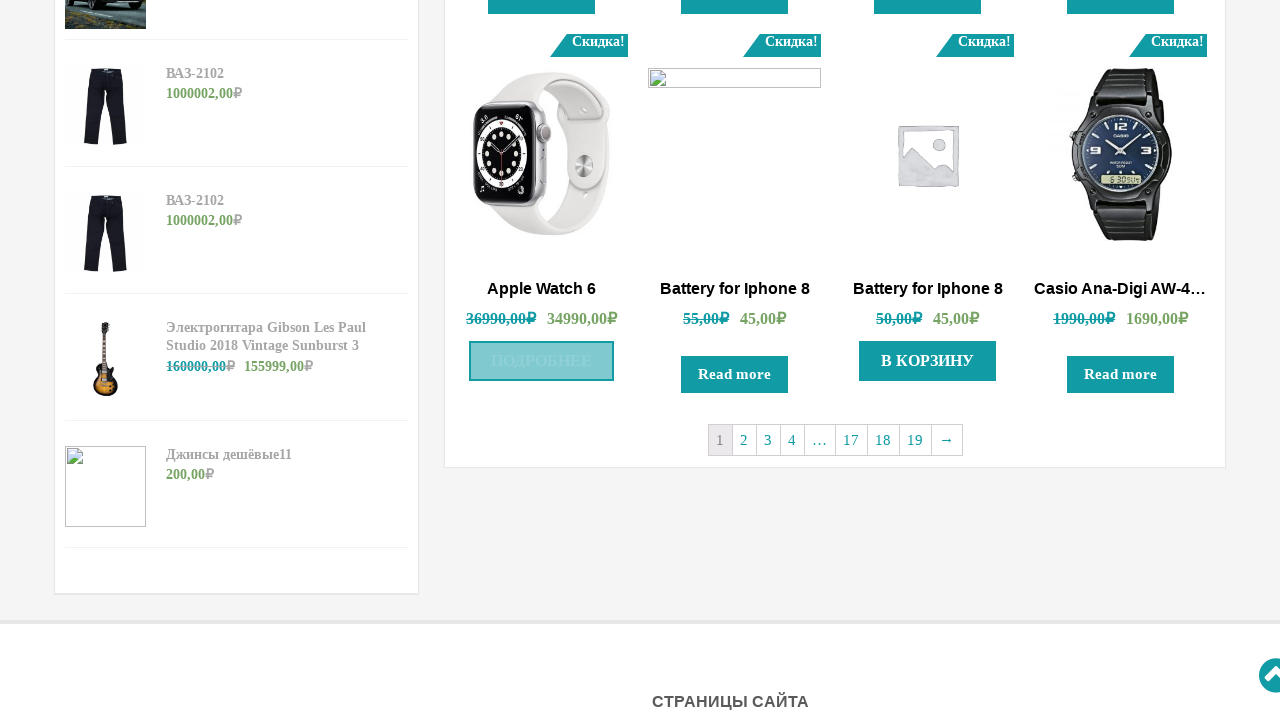

Clicked 'Added to Cart' notification to open cart at (542, 361) on .added_to_cart
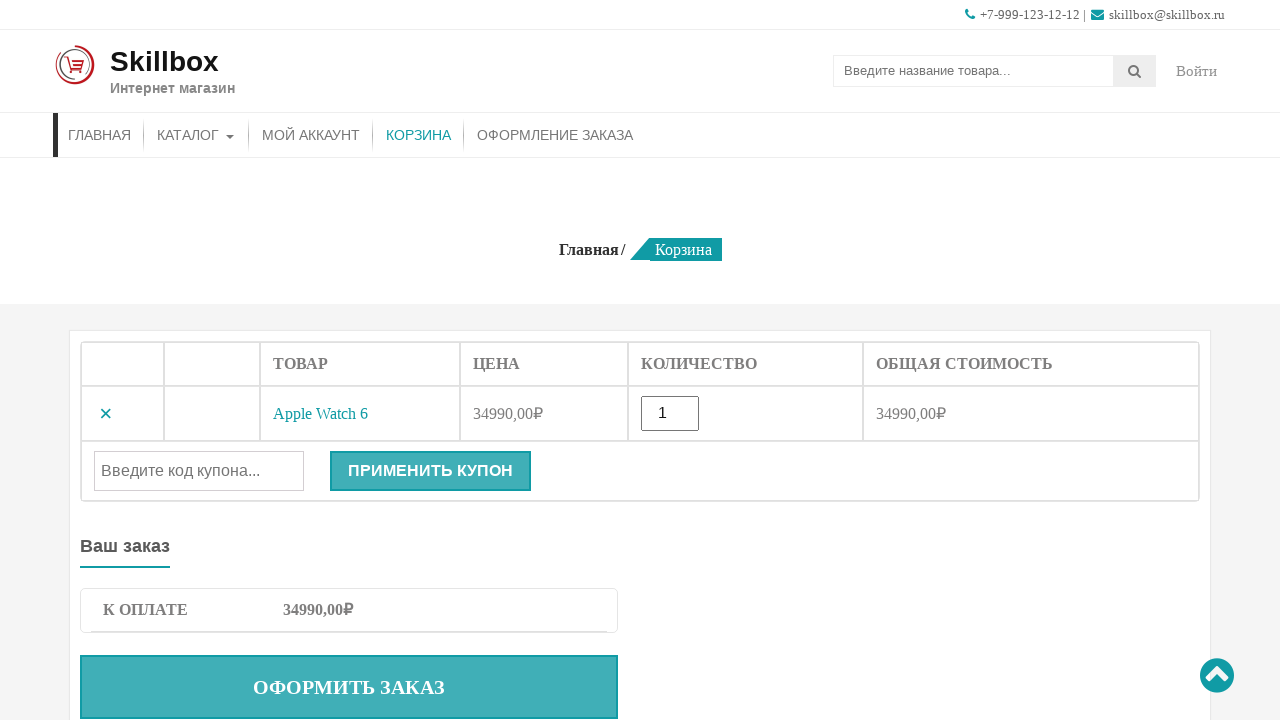

Clicked 'Checkout' button from cart page at (349, 687) on .checkout-button
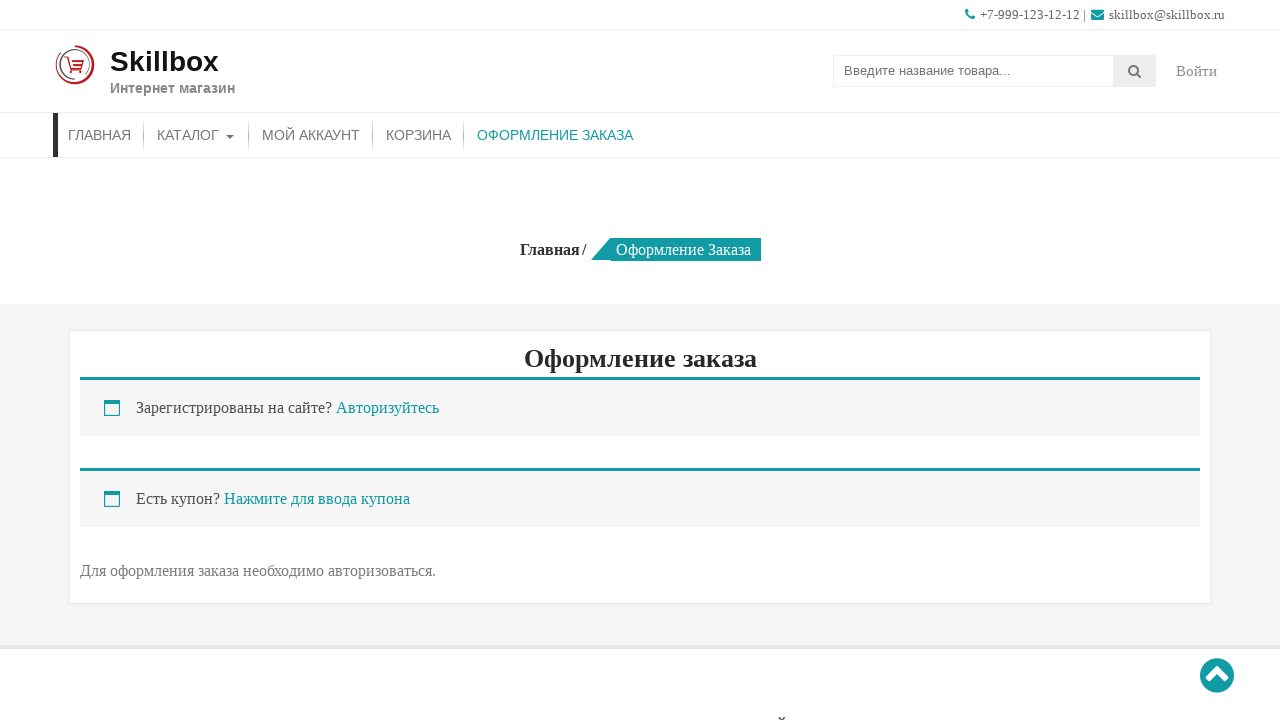

Checkout page loaded successfully - header element appeared
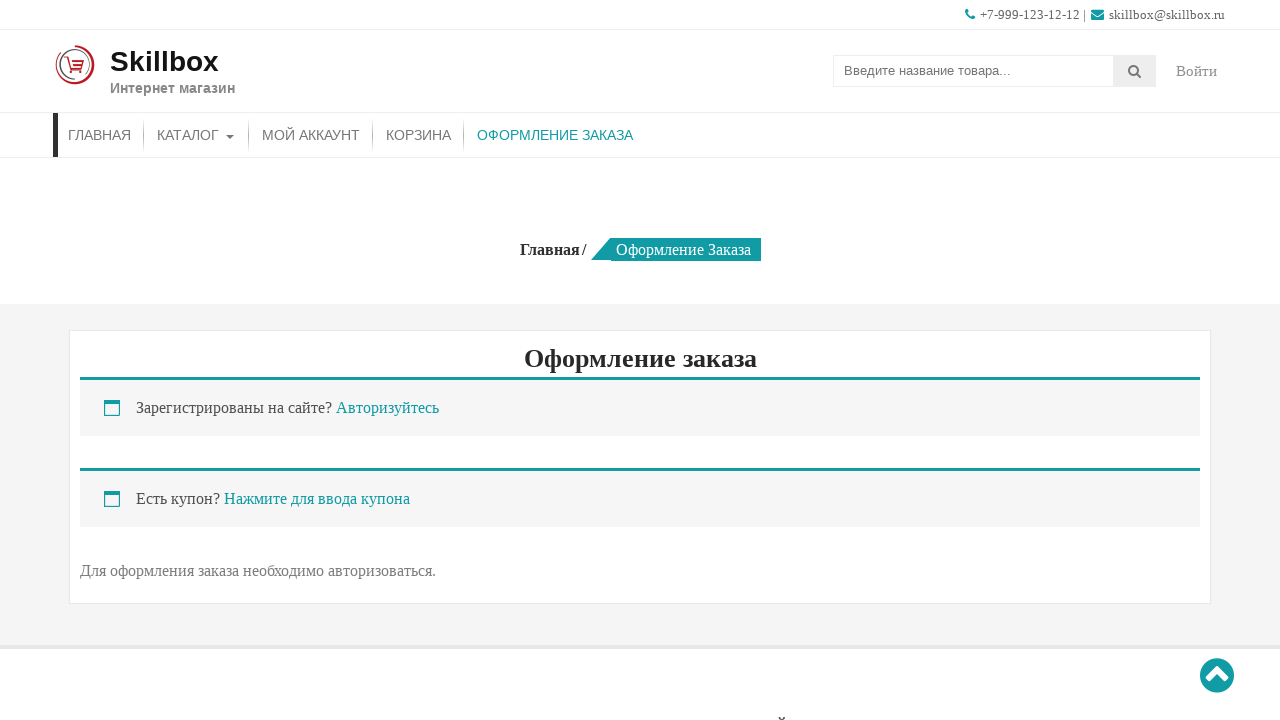

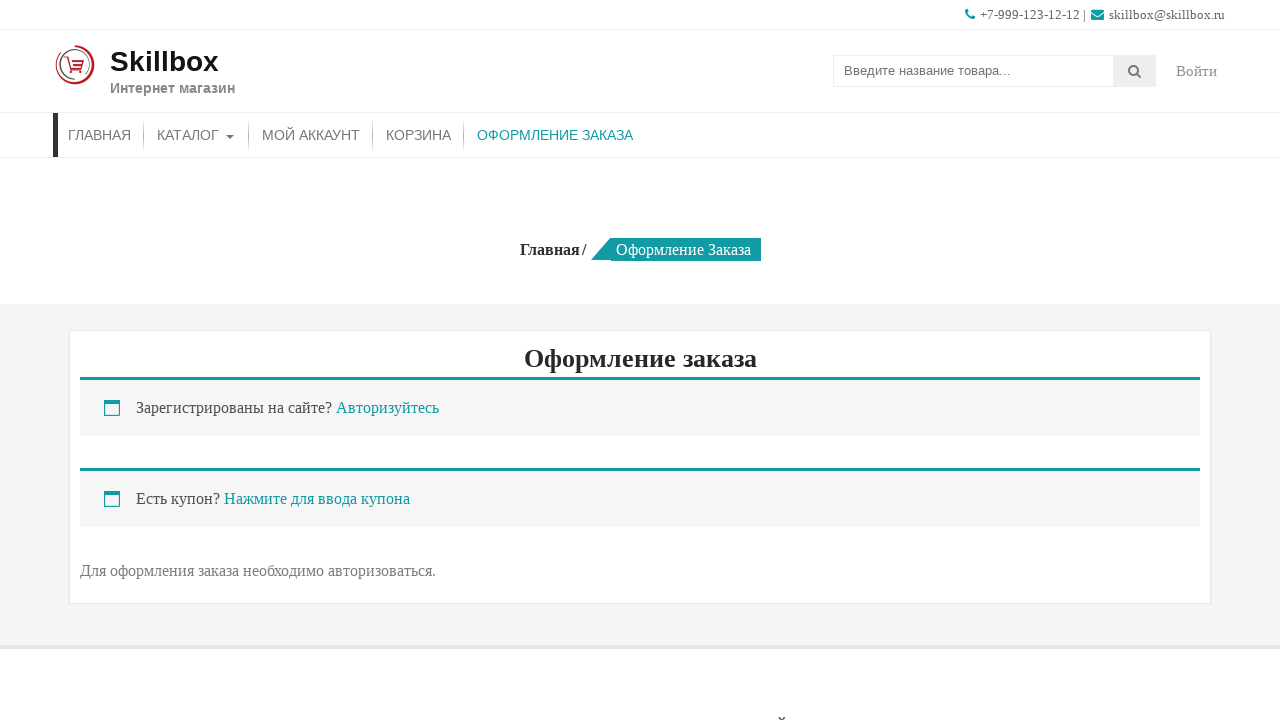